Tests unmarking todo items as complete by unchecking their checkboxes

Starting URL: https://demo.playwright.dev/todomvc

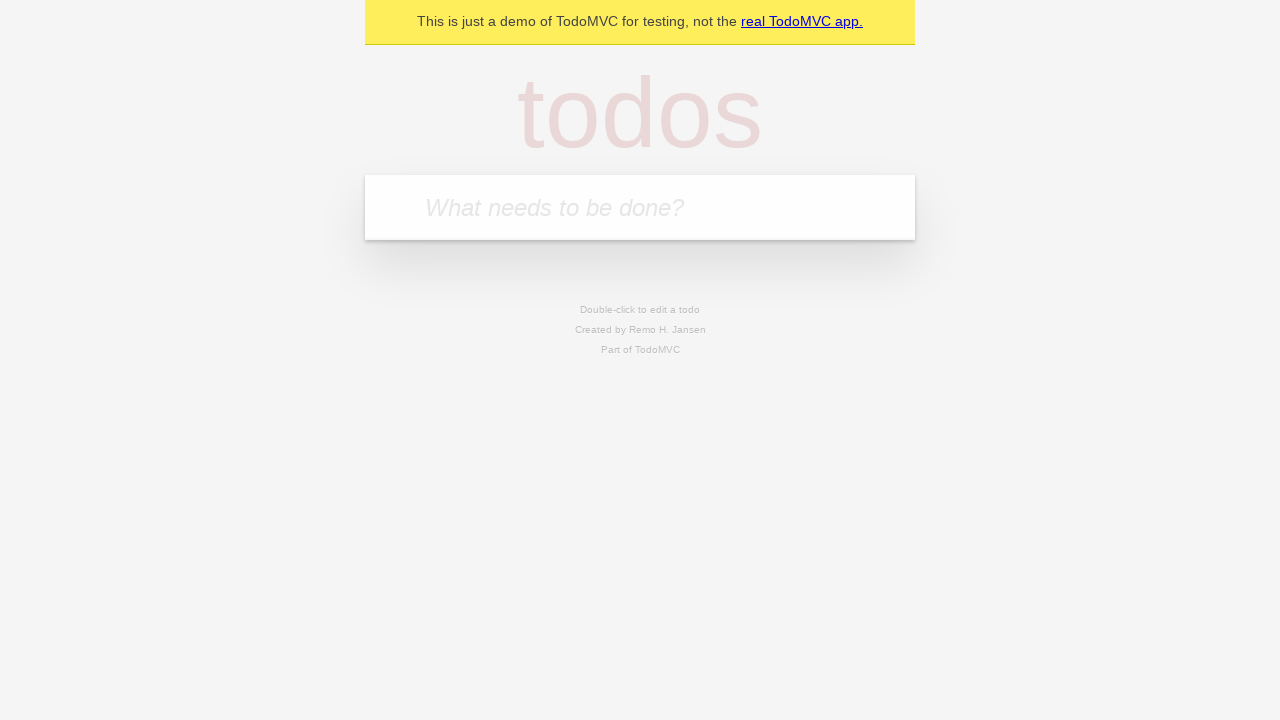

Filled todo input field with 'buy some cheese' on internal:attr=[placeholder="What needs to be done?"i]
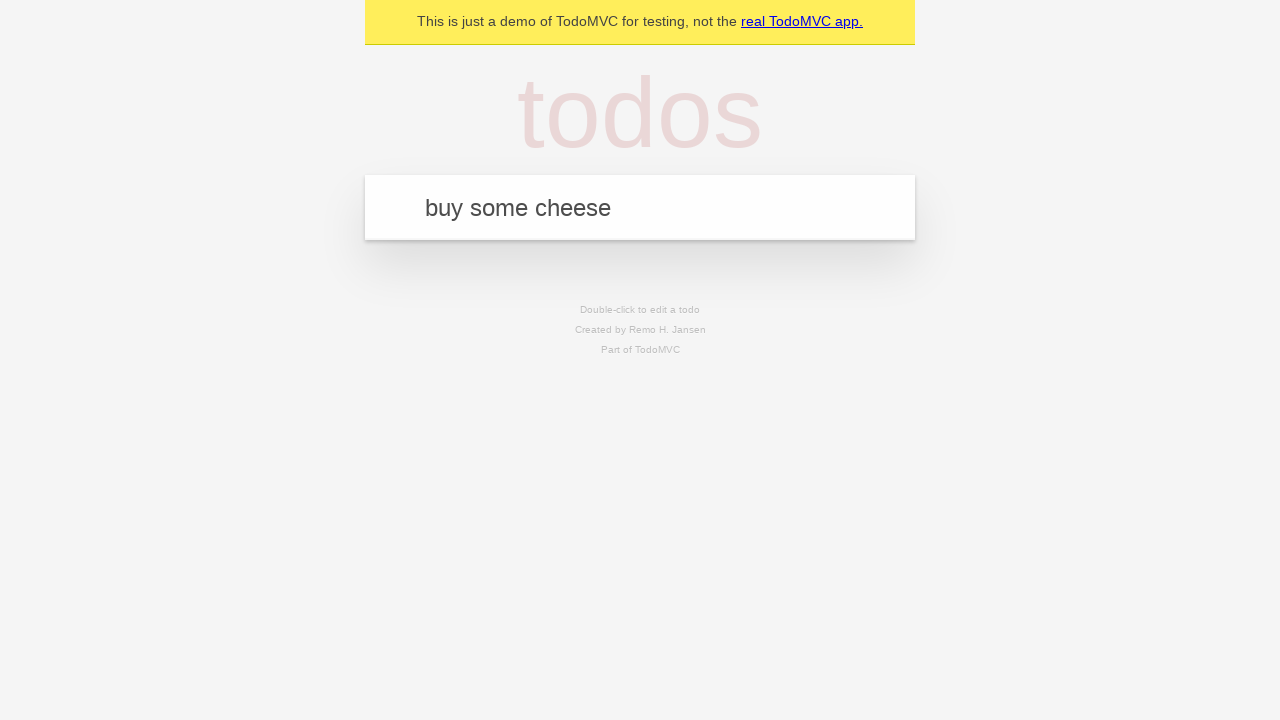

Pressed Enter to create todo item 'buy some cheese' on internal:attr=[placeholder="What needs to be done?"i]
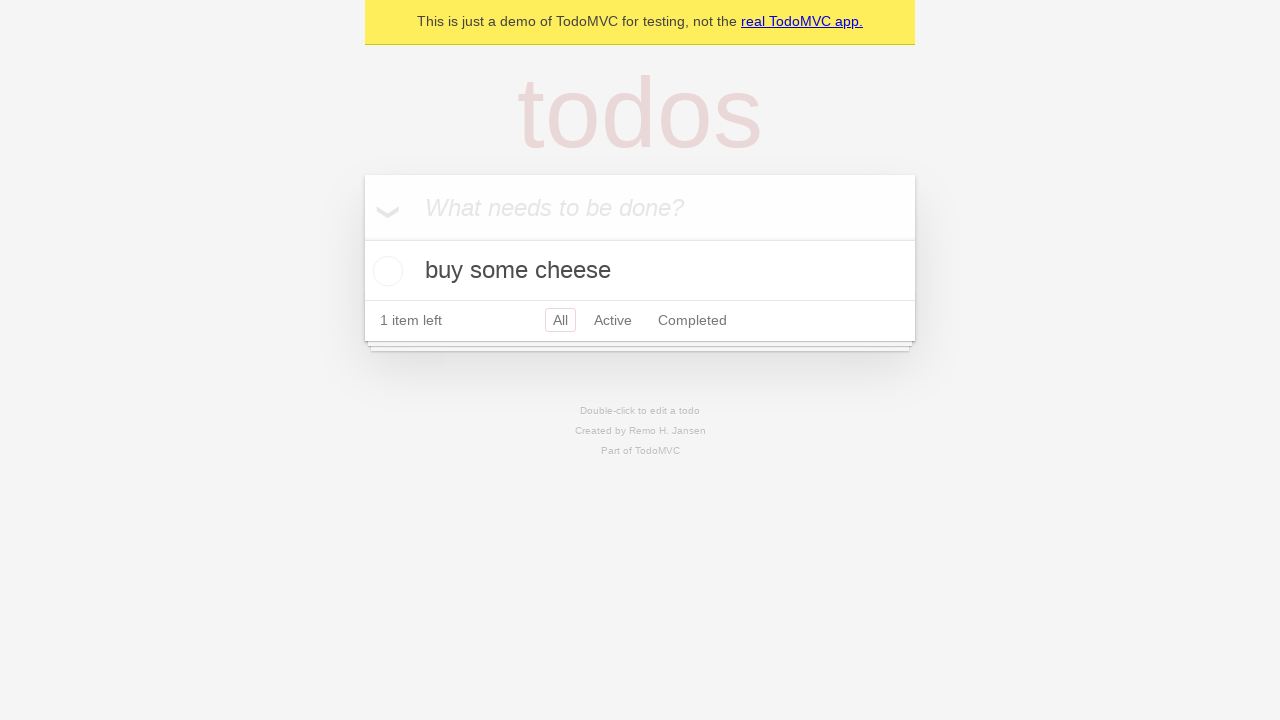

Filled todo input field with 'feed the cat' on internal:attr=[placeholder="What needs to be done?"i]
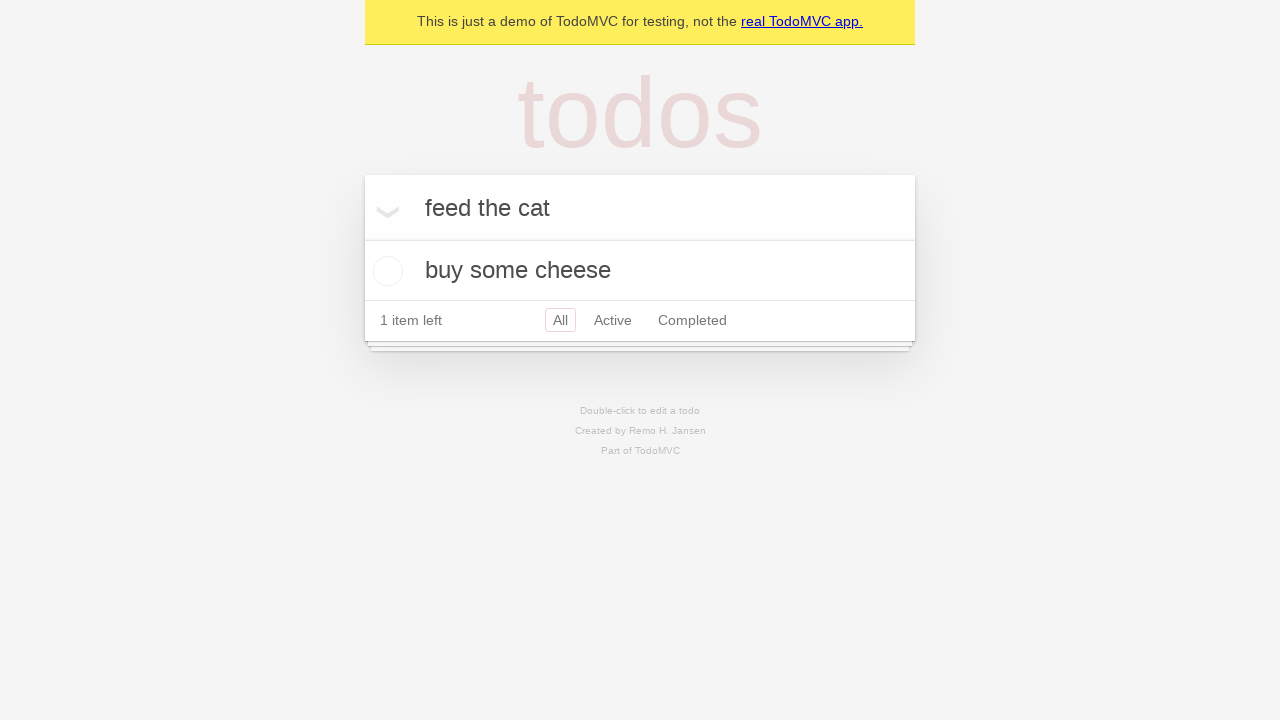

Pressed Enter to create todo item 'feed the cat' on internal:attr=[placeholder="What needs to be done?"i]
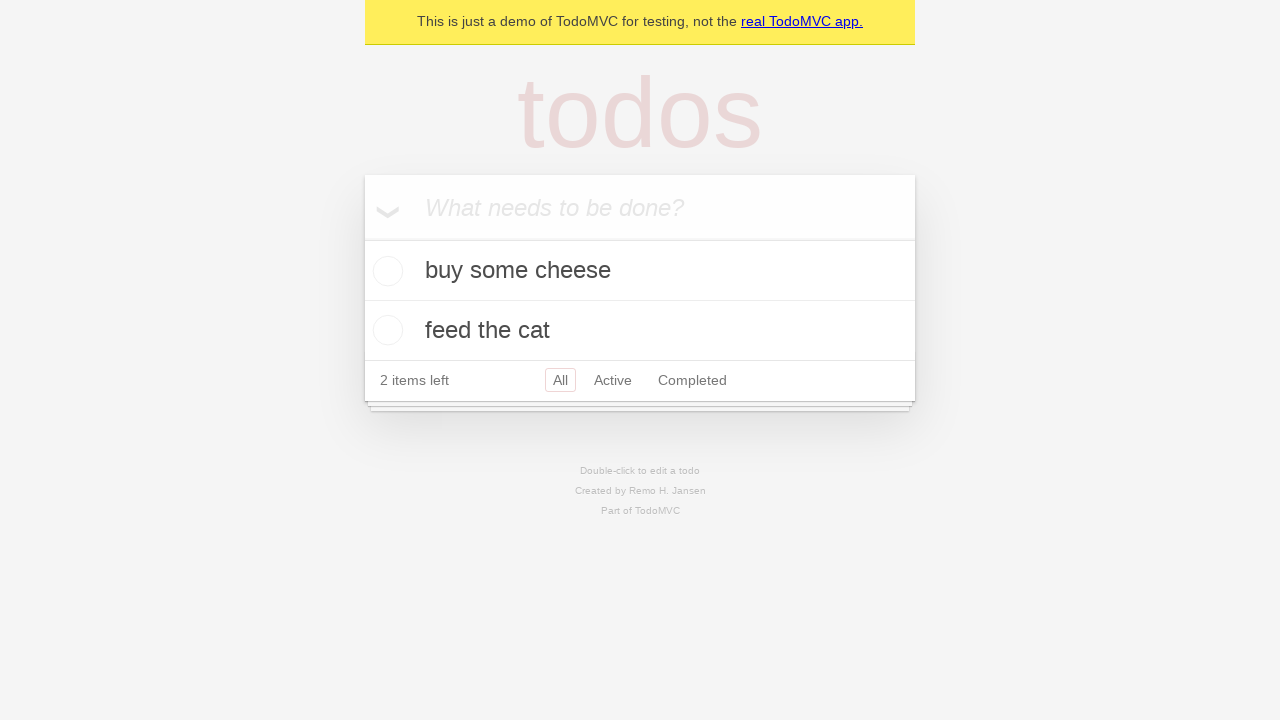

Selected first todo item
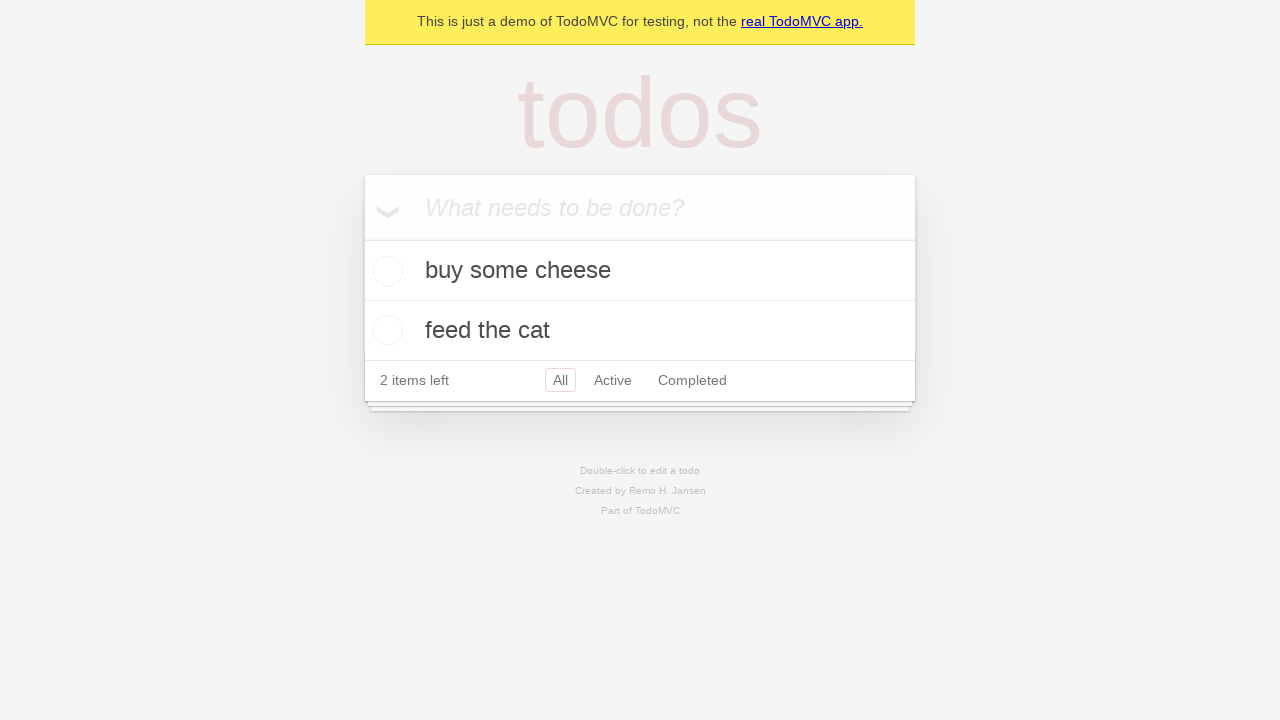

Located checkbox for first todo item
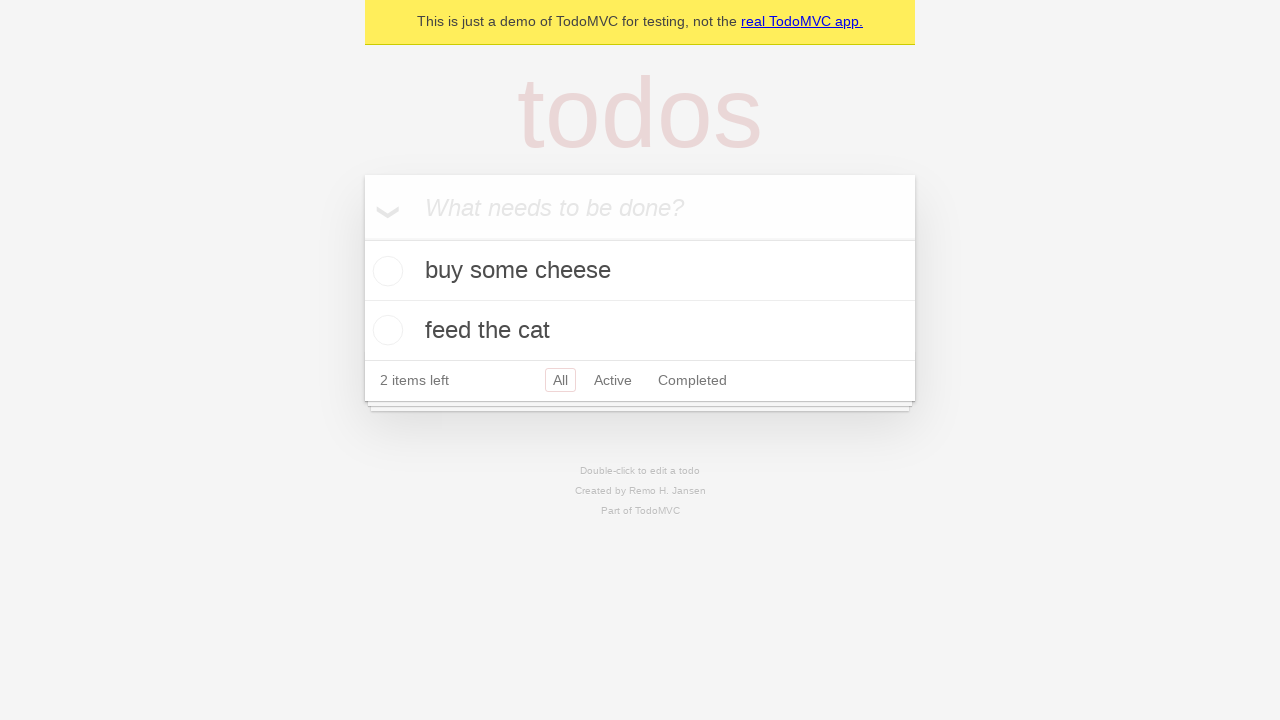

Checked the first todo item as complete at (385, 271) on internal:testid=[data-testid="todo-item"s] >> nth=0 >> internal:role=checkbox
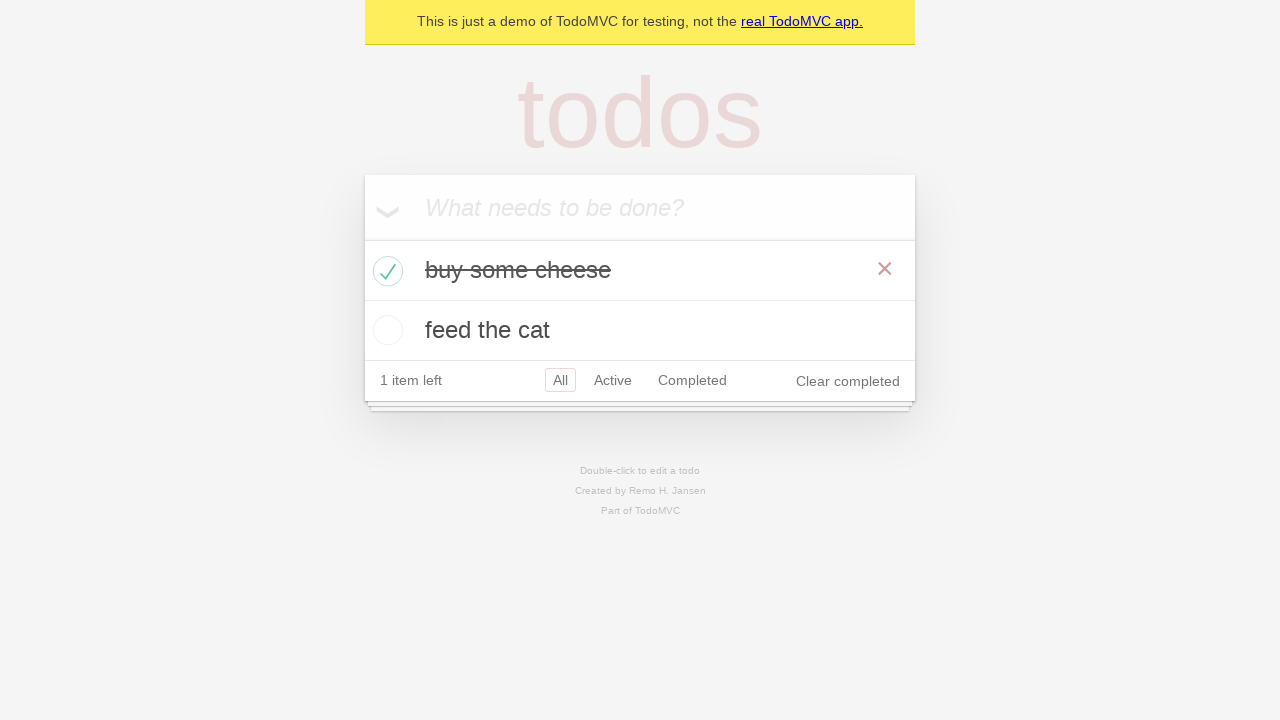

Unchecked the first todo item to mark it as incomplete at (385, 271) on internal:testid=[data-testid="todo-item"s] >> nth=0 >> internal:role=checkbox
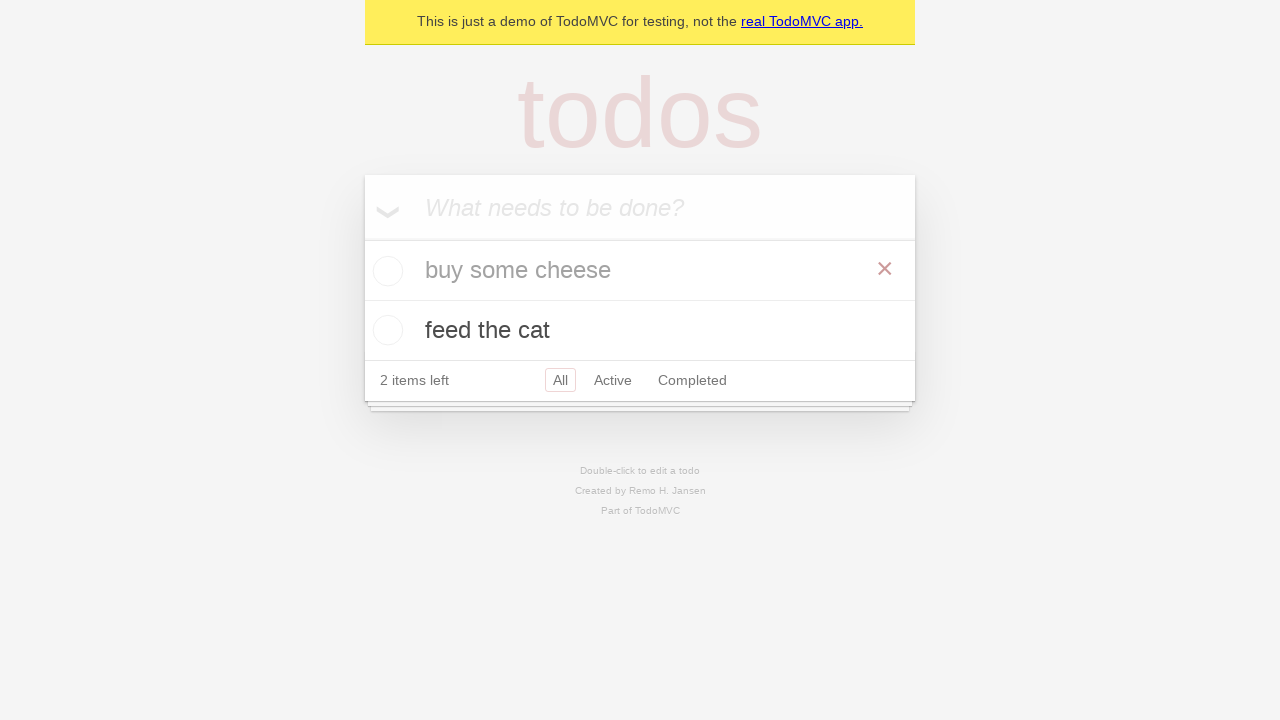

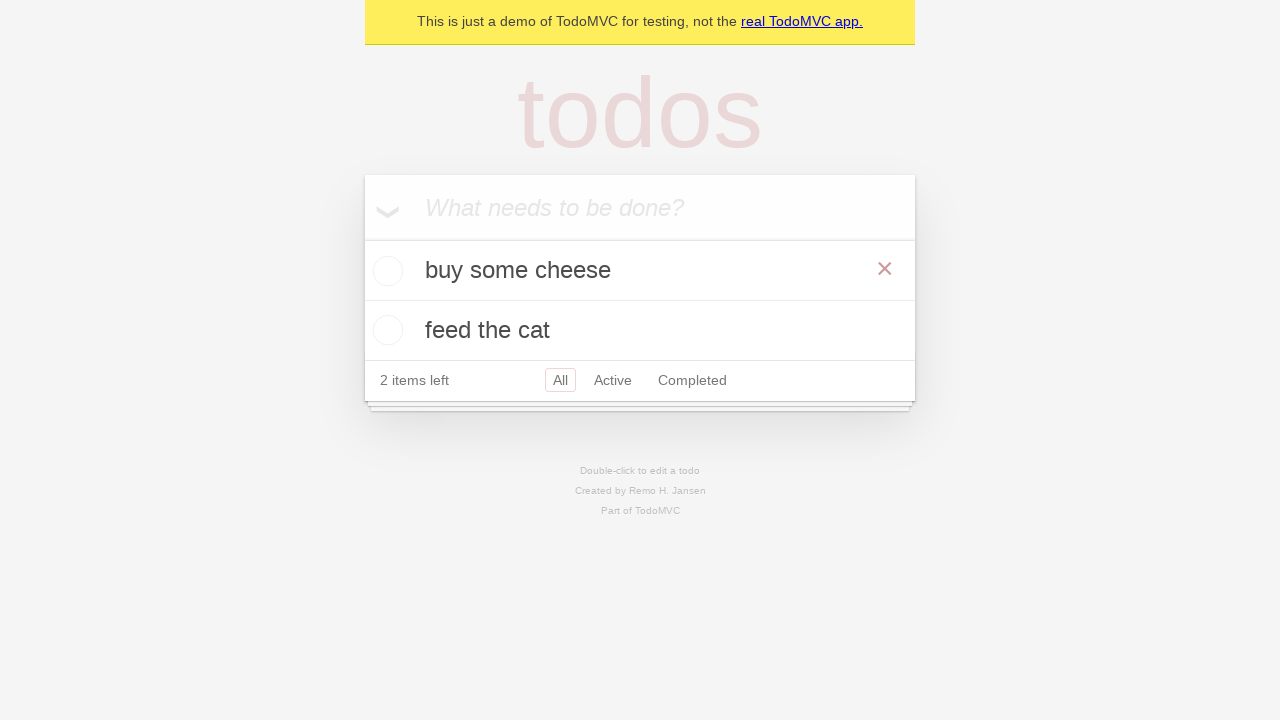